Tests dropdown selection by manually iterating through option elements, clicking the desired option, and verifying the selection was made correctly.

Starting URL: http://the-internet.herokuapp.com/dropdown

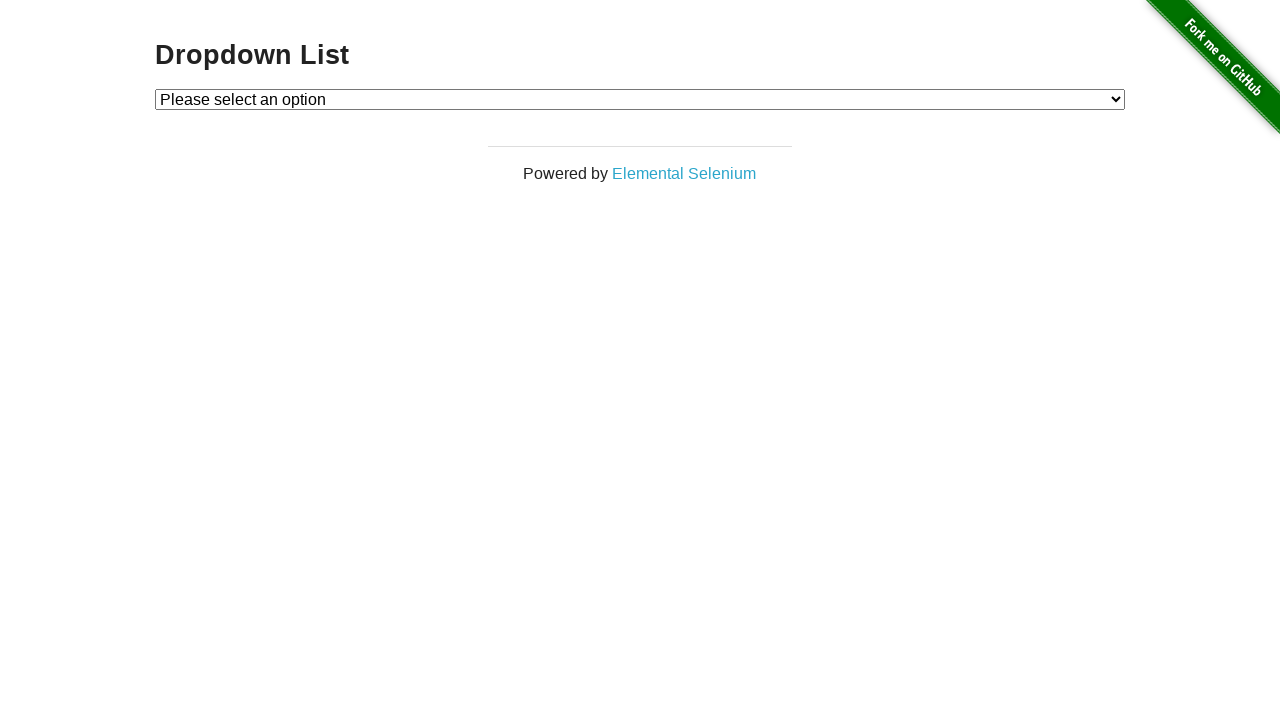

Located the dropdown element
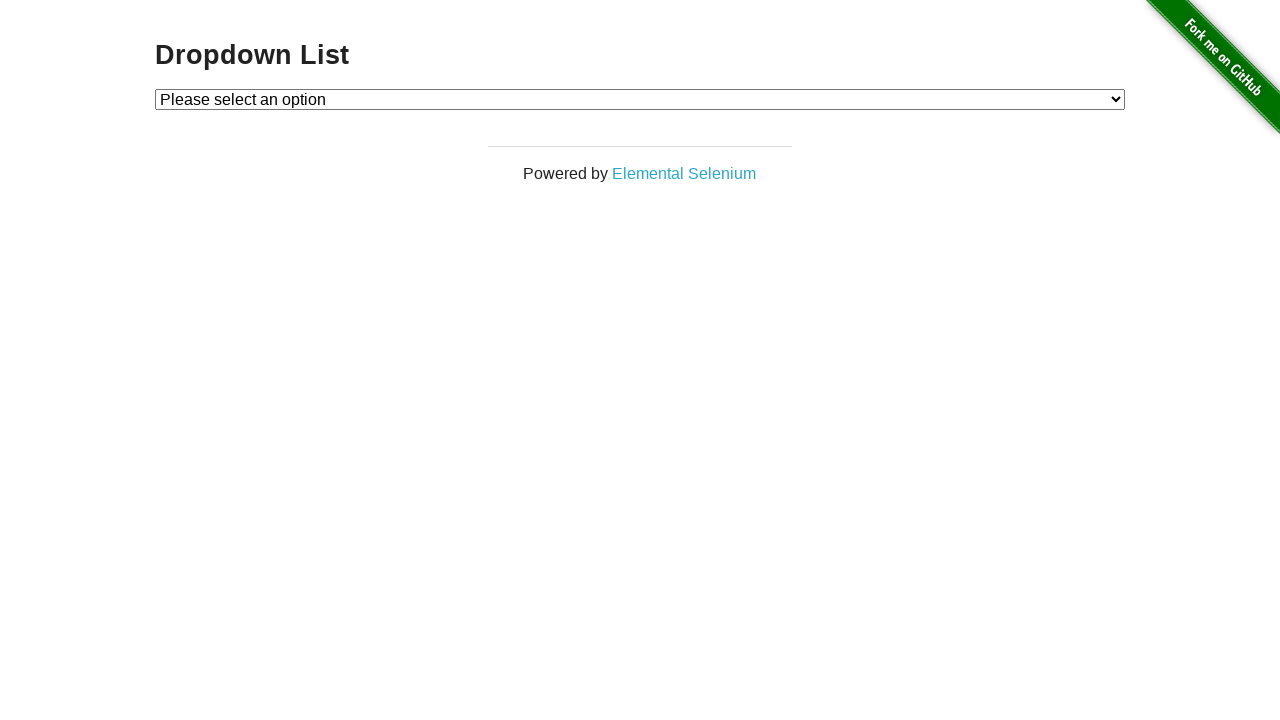

Selected 'Option 1' from the dropdown on #dropdown
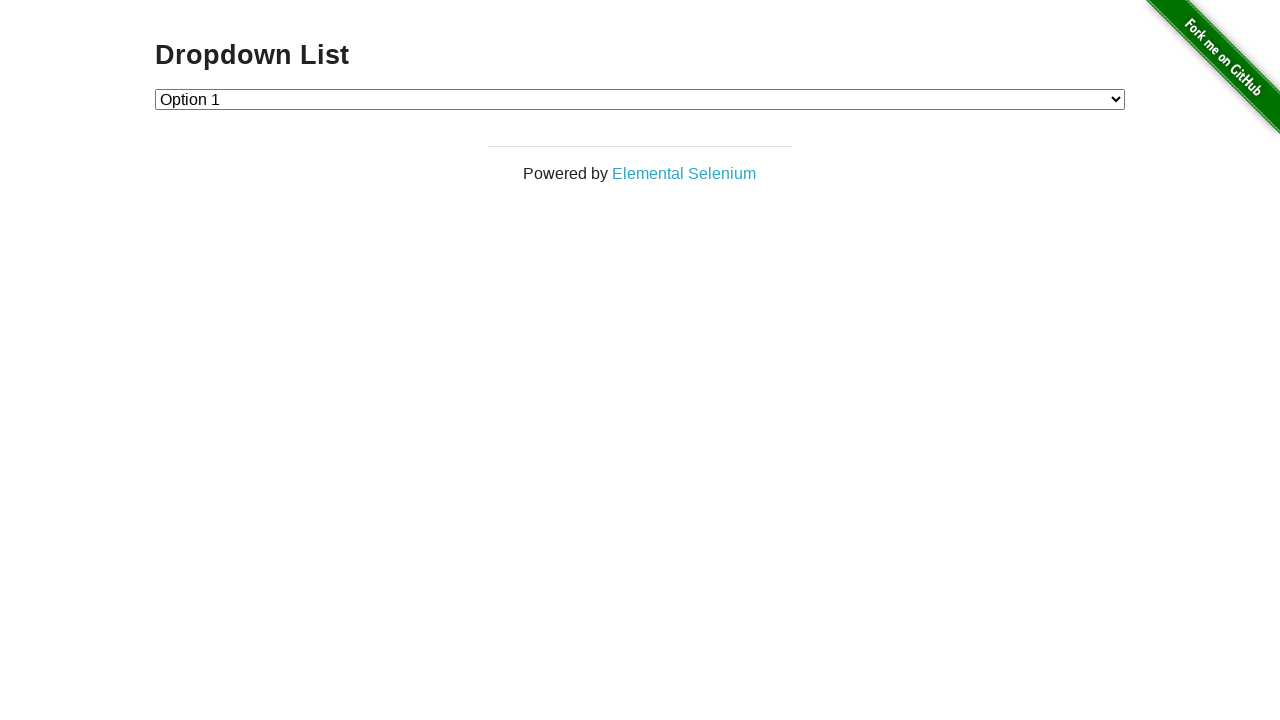

Retrieved the selected dropdown value
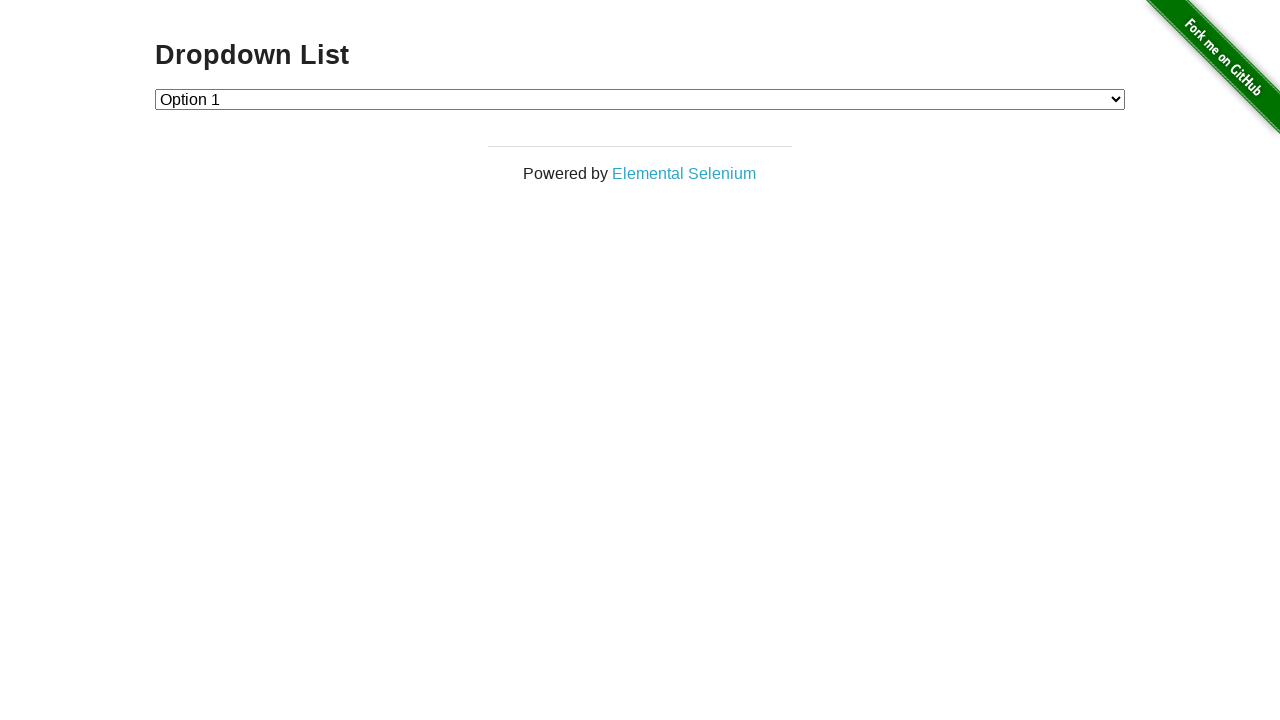

Verified that 'Option 1' (value '1') was correctly selected
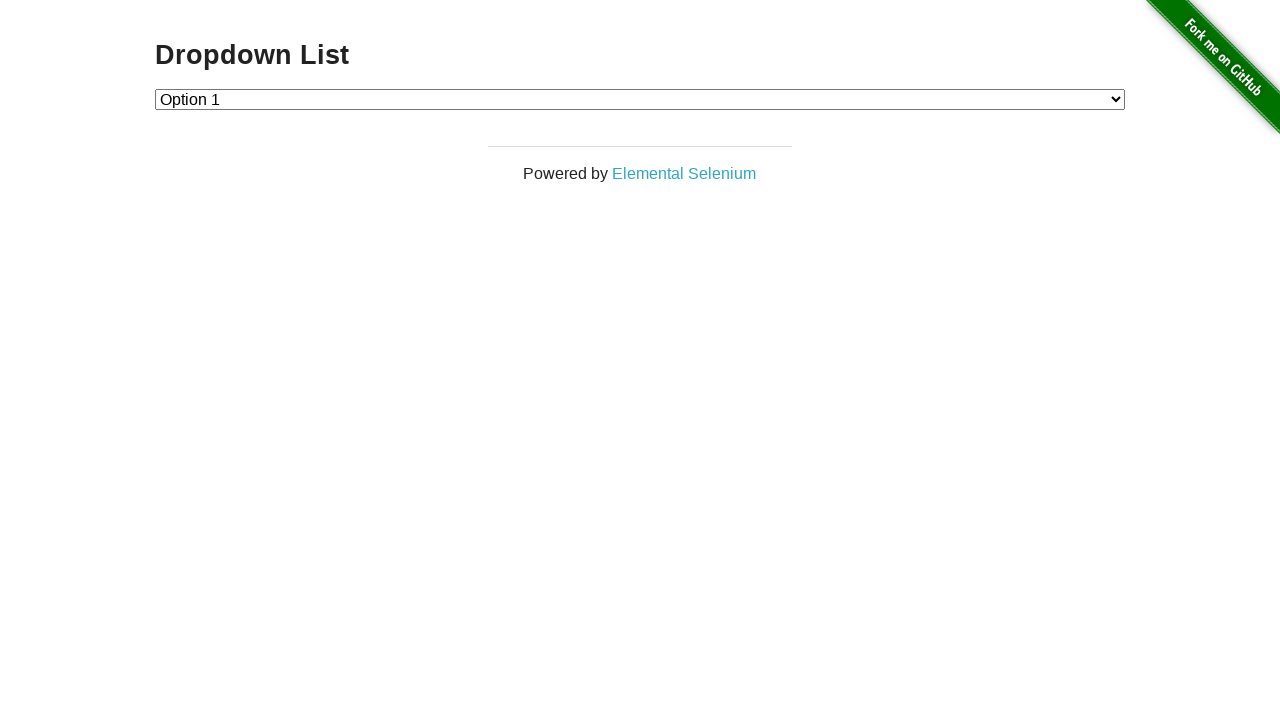

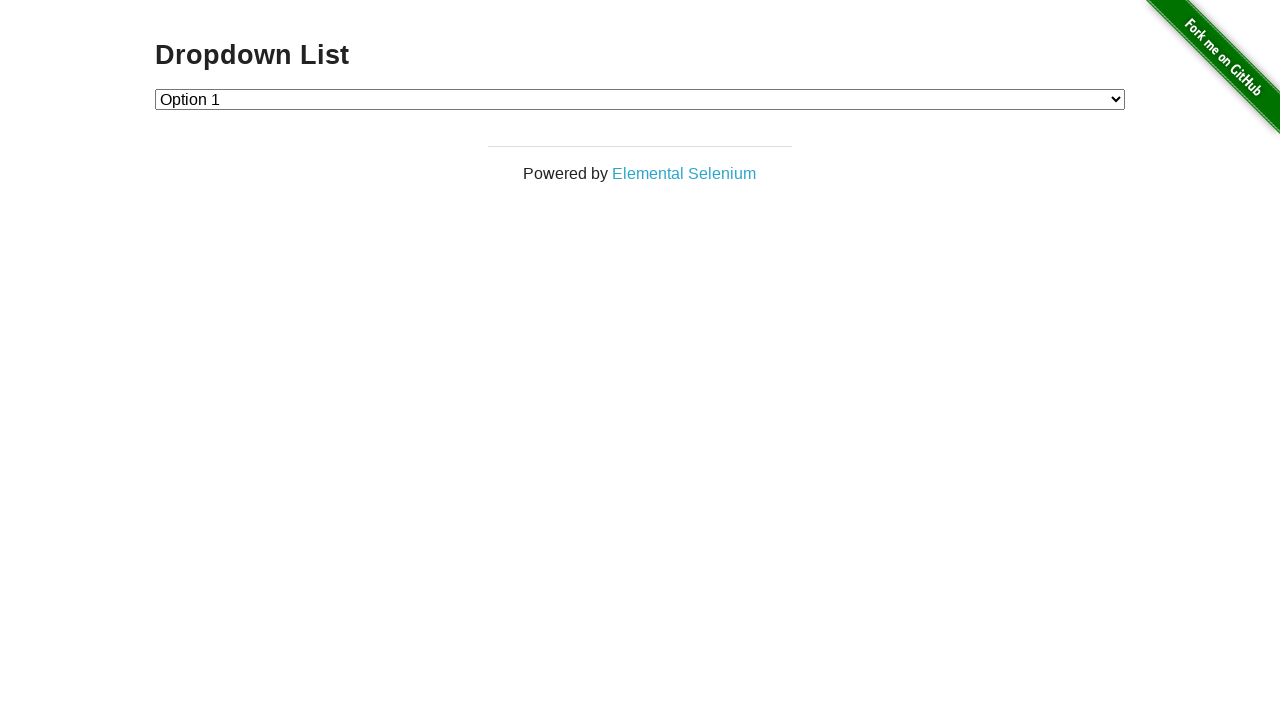